Tests form submission flow by clicking a link with dynamically calculated text, then filling out a form with personal information (first name, last name, city, country) and submitting it.

Starting URL: http://suninjuly.github.io/find_link_text

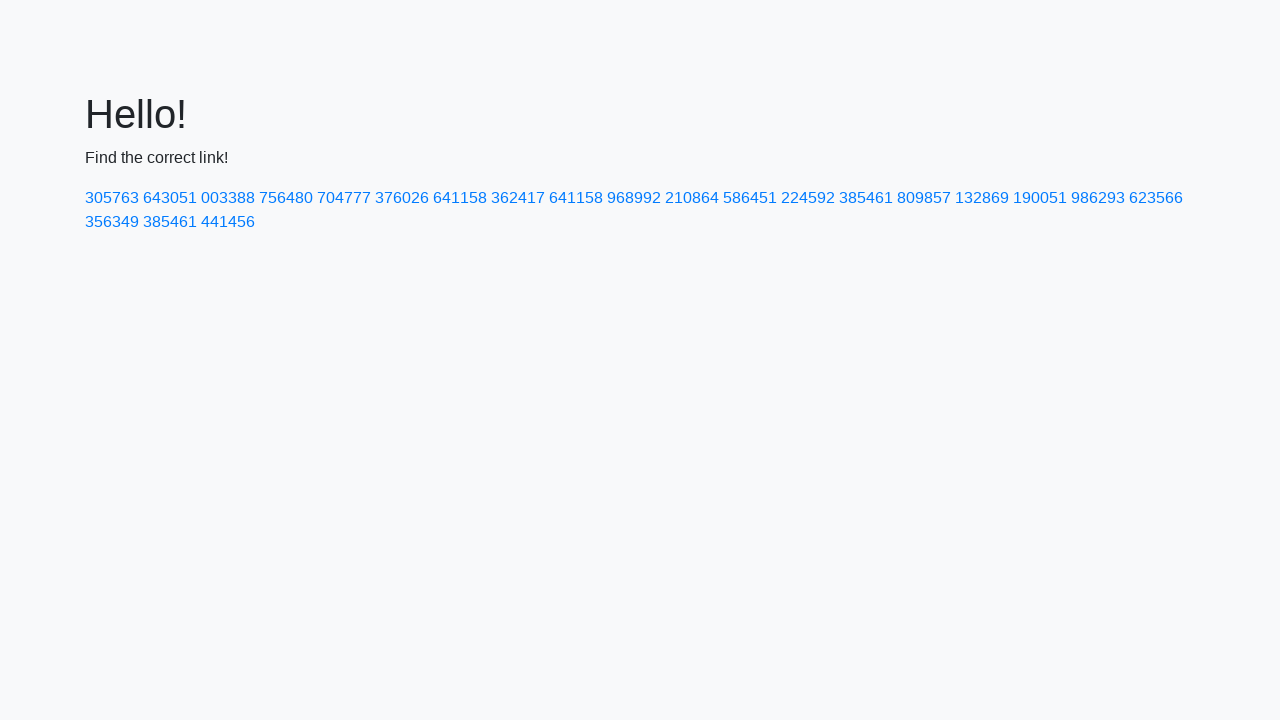

Clicked link with dynamically calculated text '224592' at (808, 198) on a:has-text('224592')
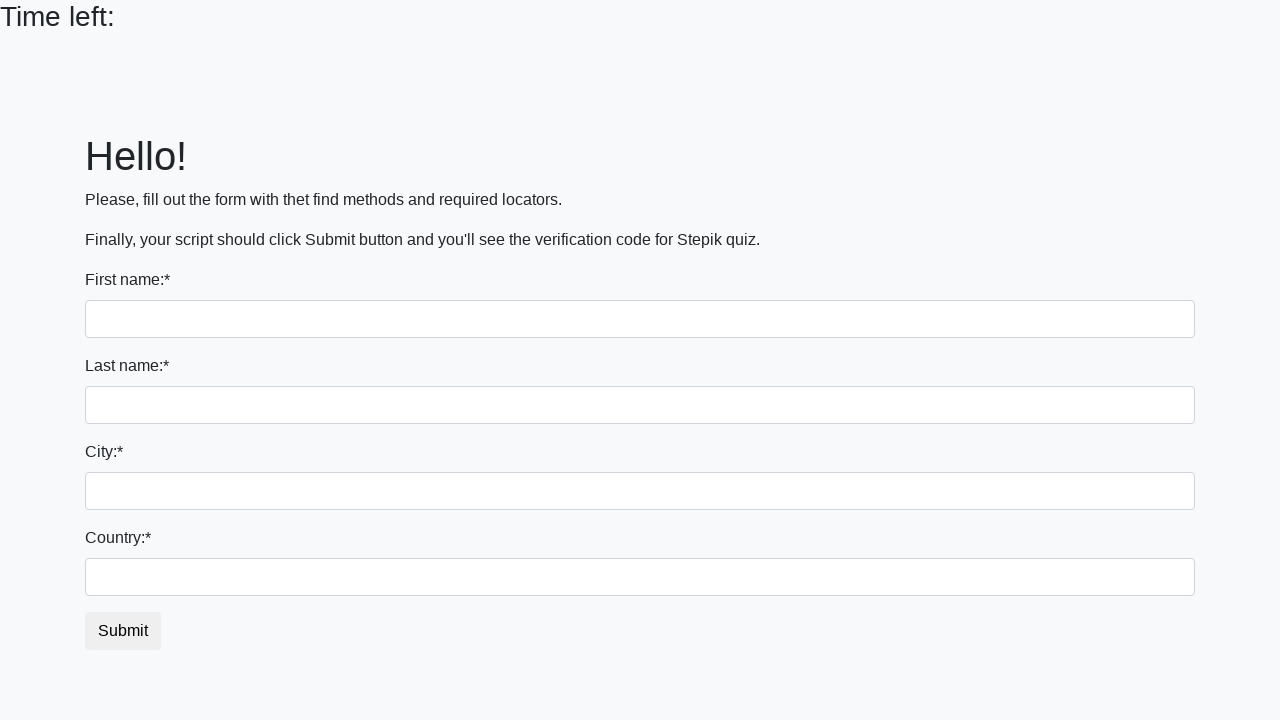

Filled first name field with 'Ivan' on input
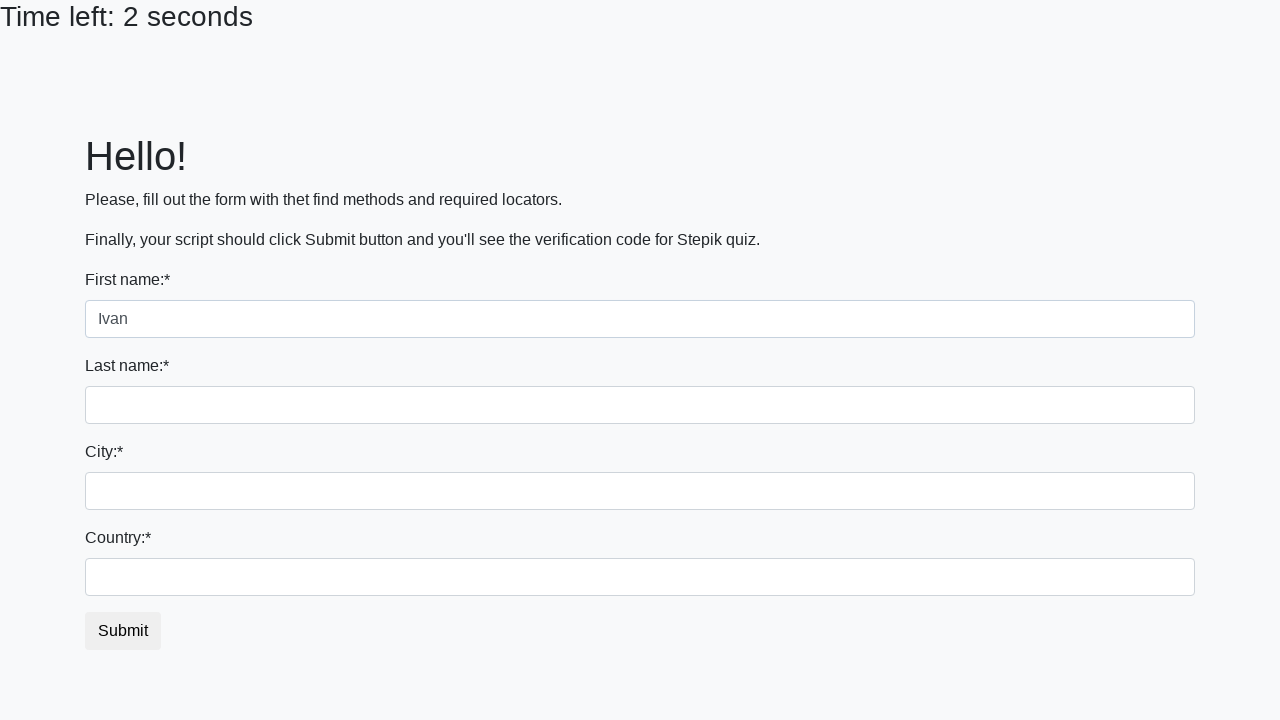

Filled last name field with 'Petrov' on input[name='last_name']
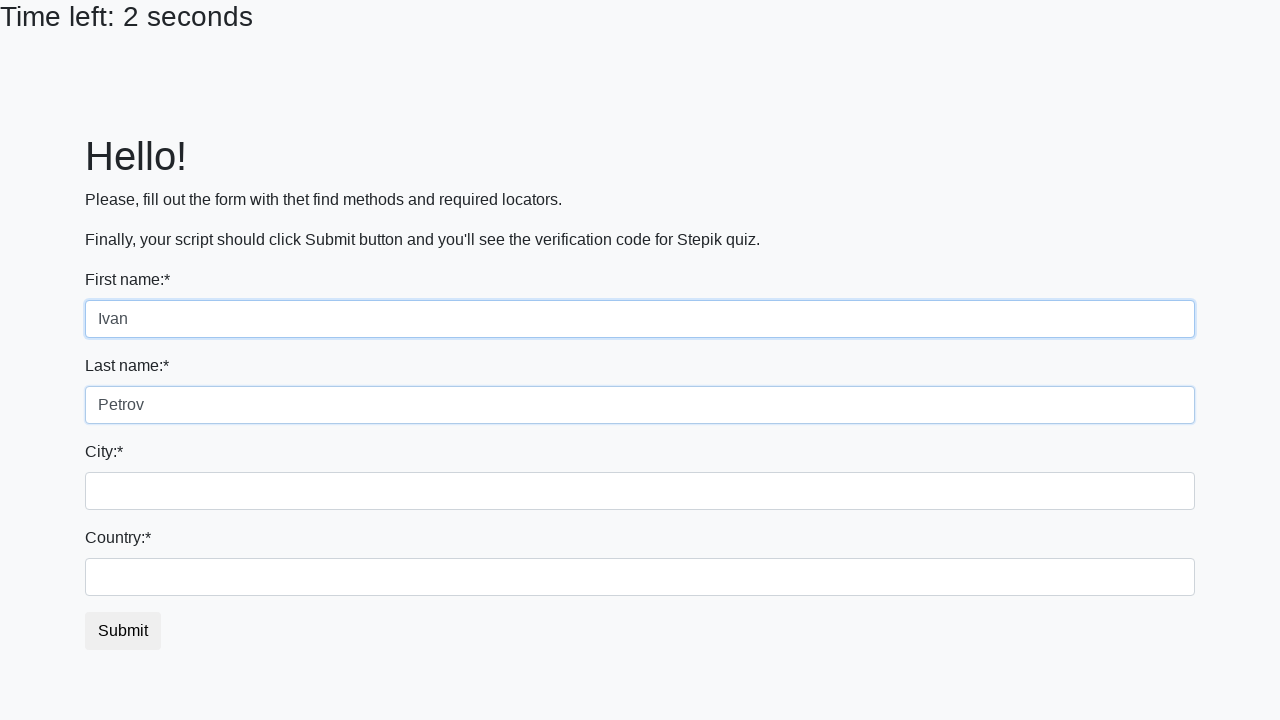

Filled city field with 'Smolensk' on .form-control.city
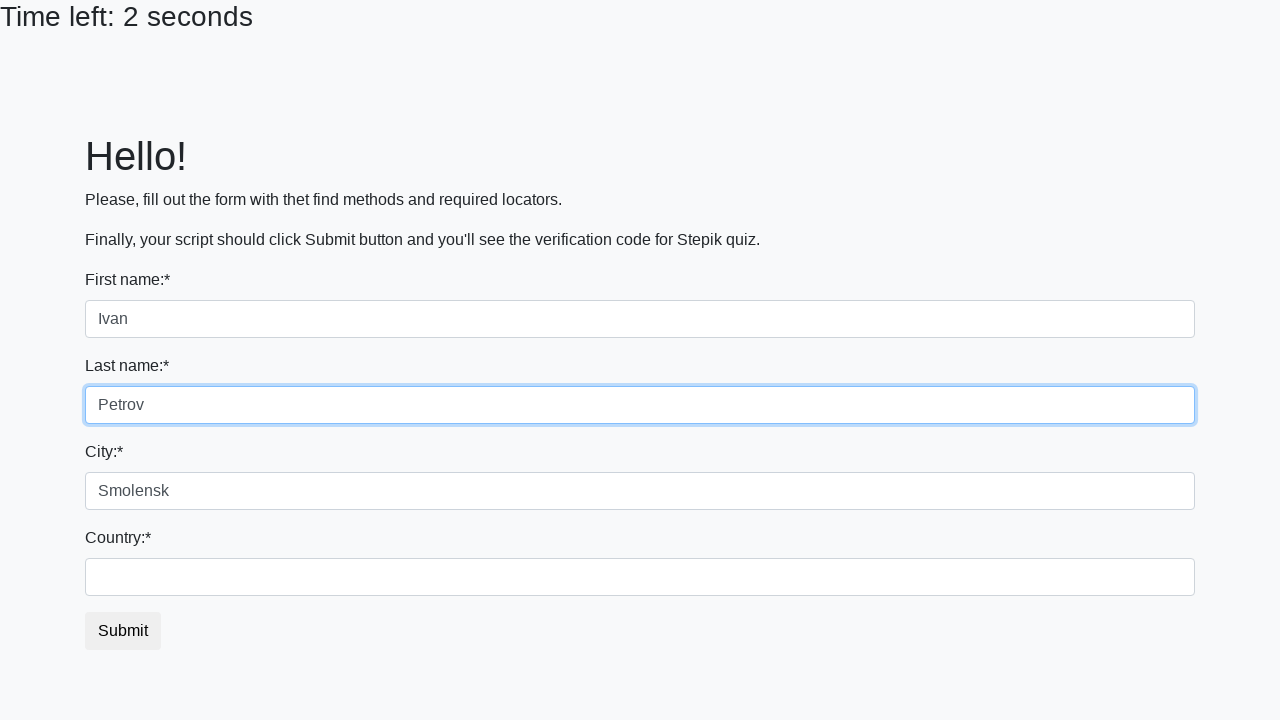

Filled country field with 'Russia' on #country
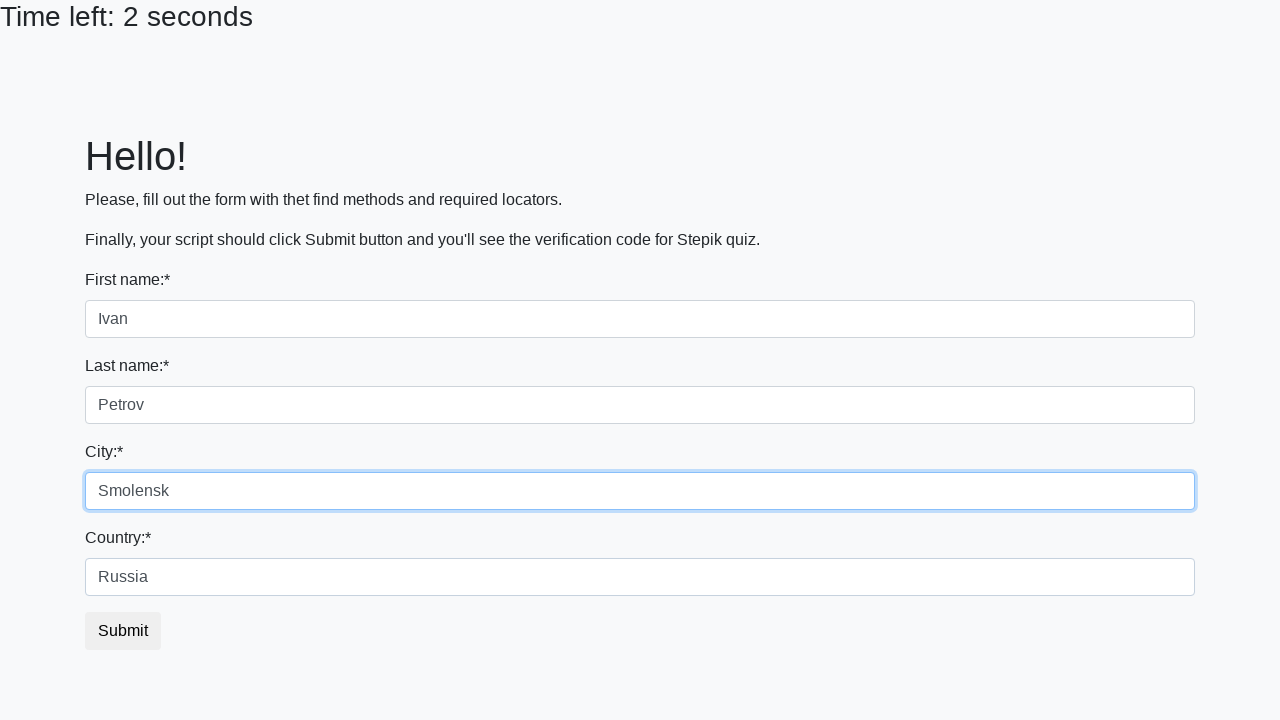

Clicked form submit button at (123, 631) on button.btn
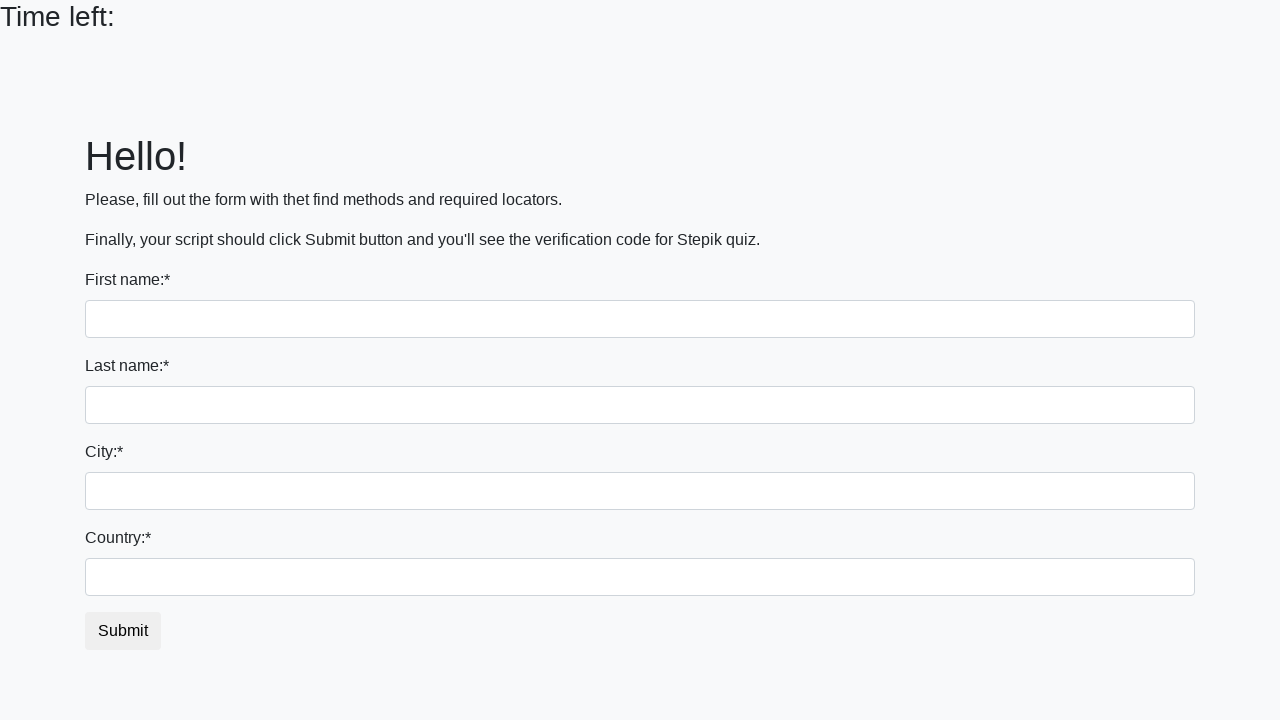

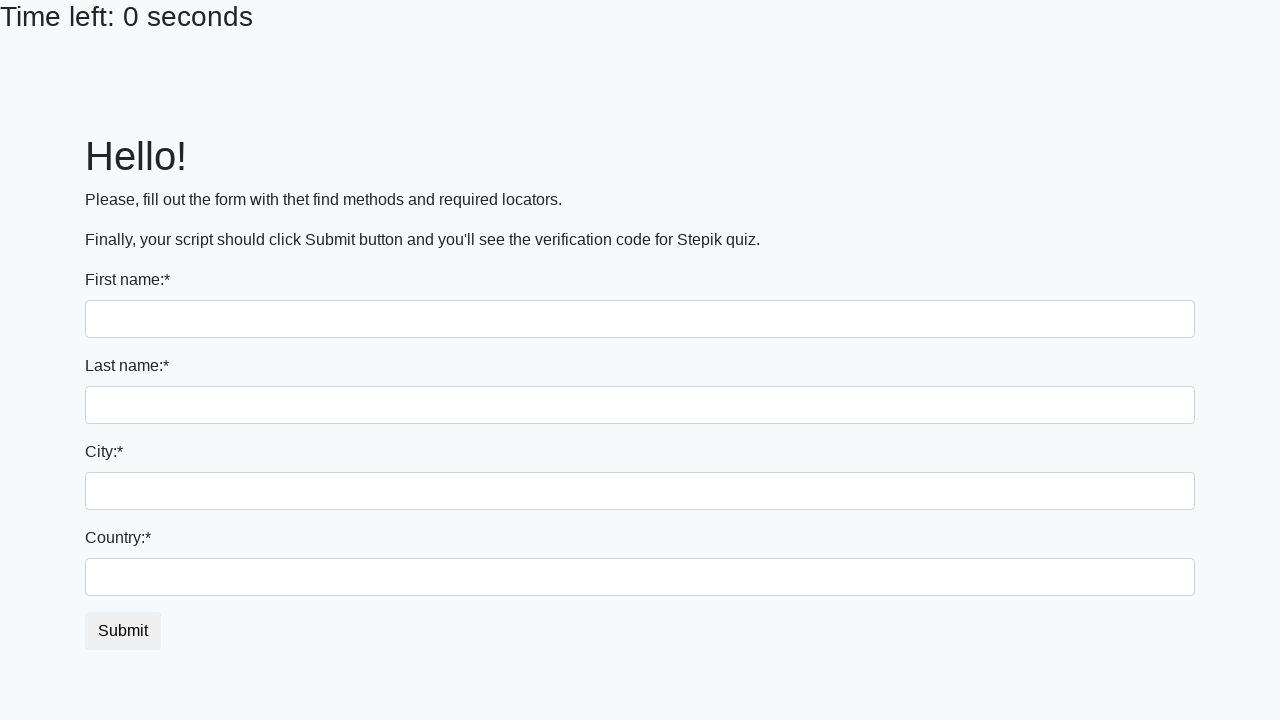